Tests basic web element interactions including filling a text field, reading text content, and clicking a popup window link

Starting URL: https://surendrareddy1248.github.io/WebElementsTesting/

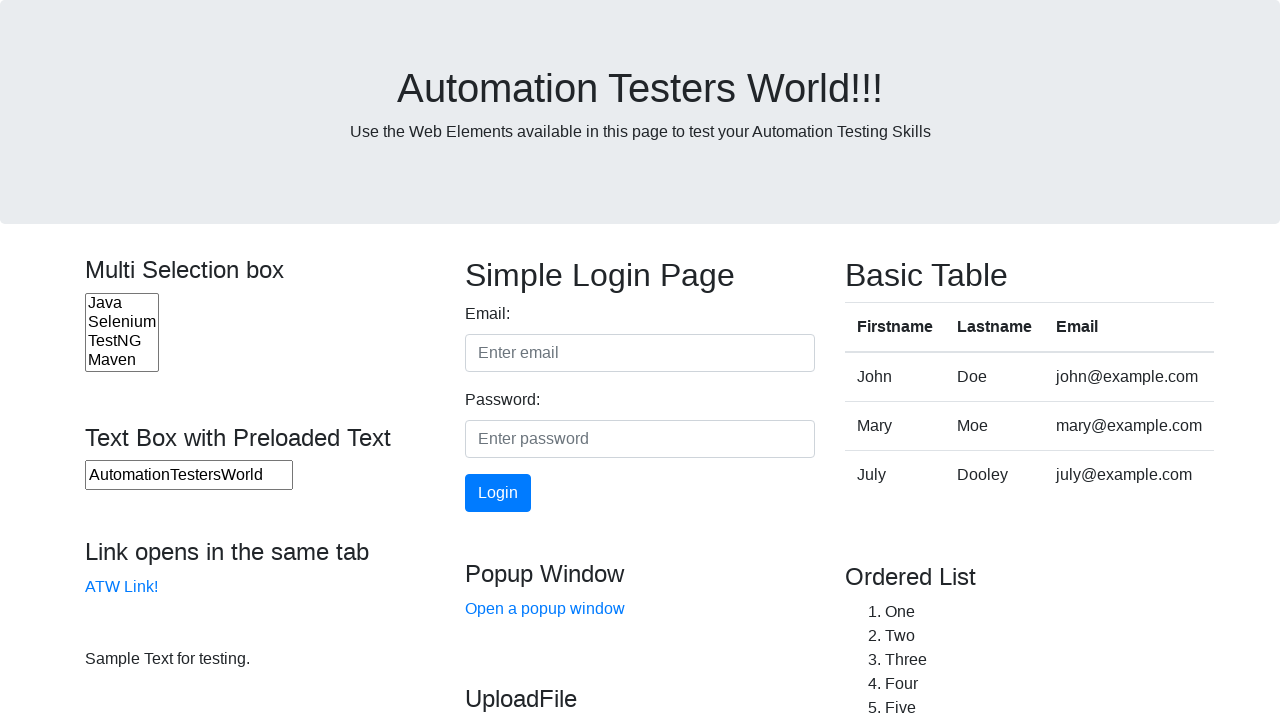

Filled textbox with 'Selenium' on input[name='textboxn']
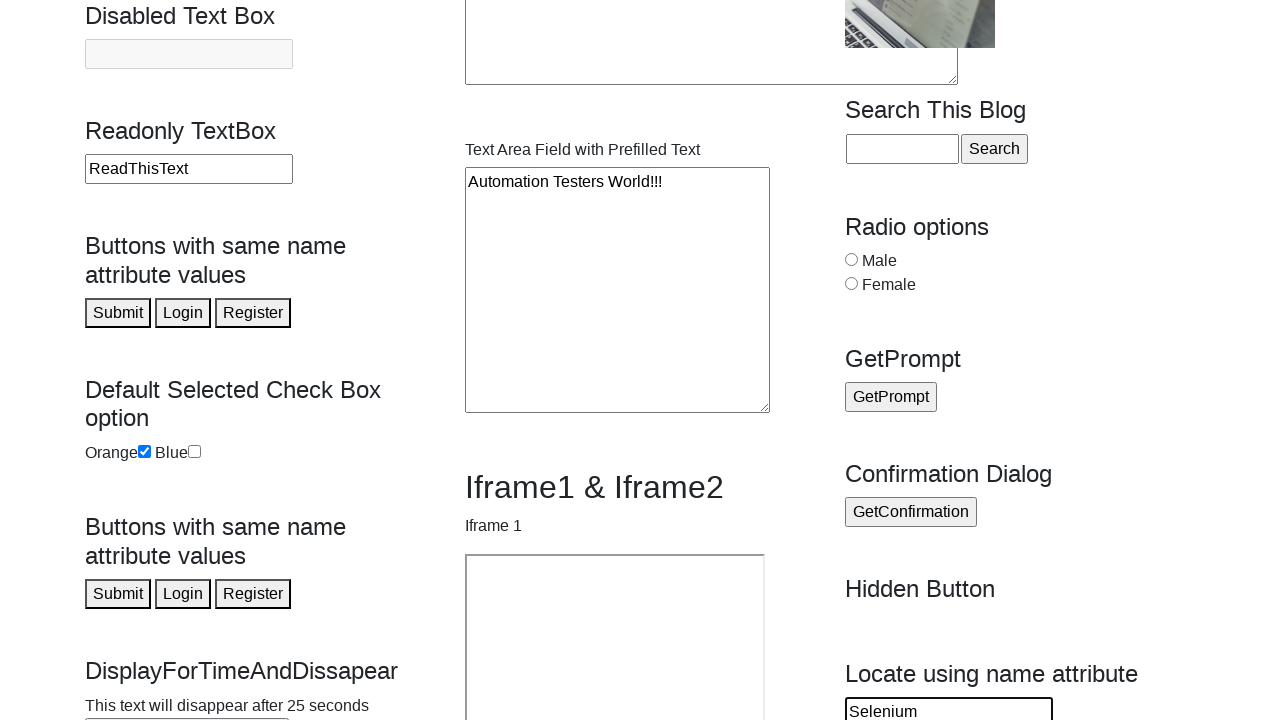

Retrieved text content from element with id 'testtext_1'
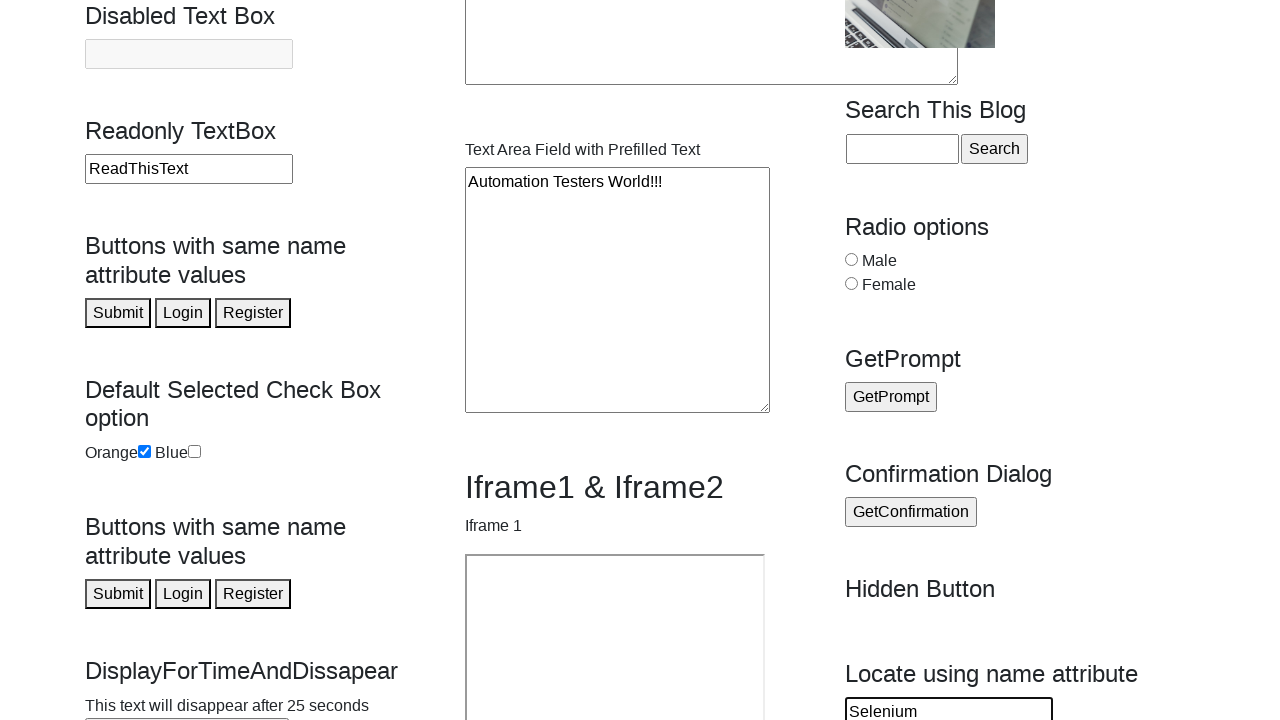

Clicked 'Open a popup window' link at (545, 361) on a:has-text('Open a popup window')
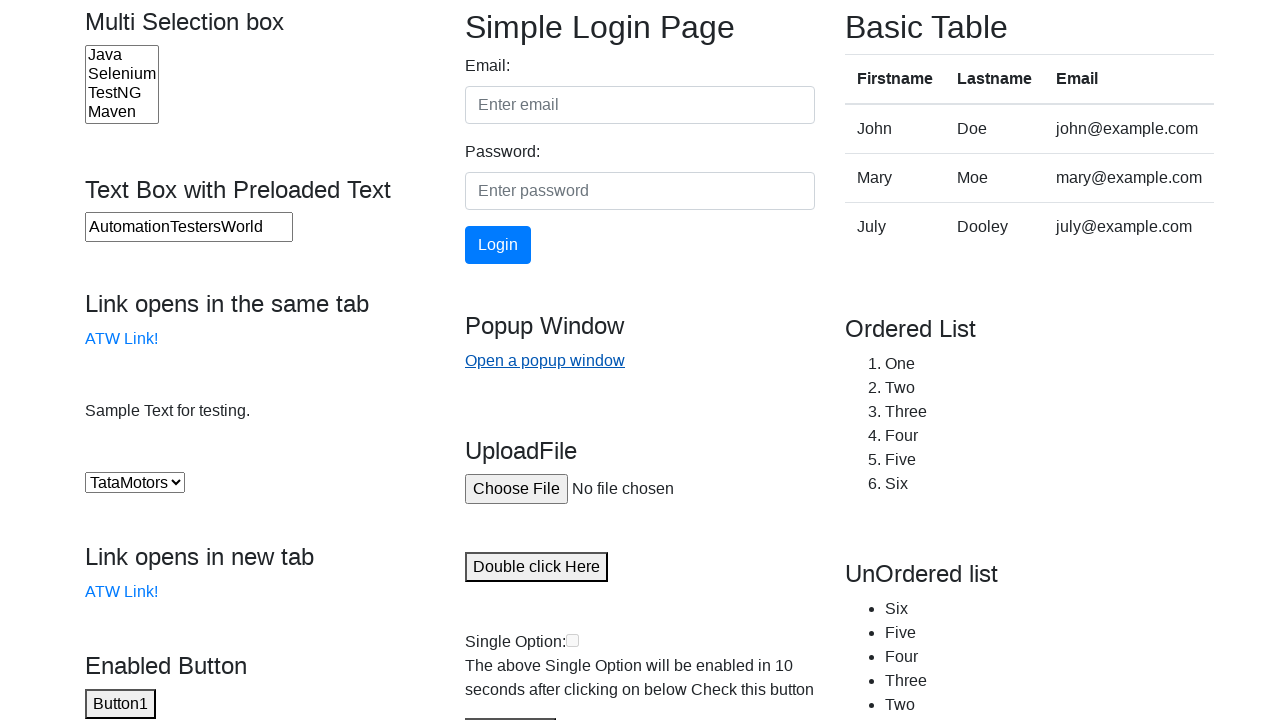

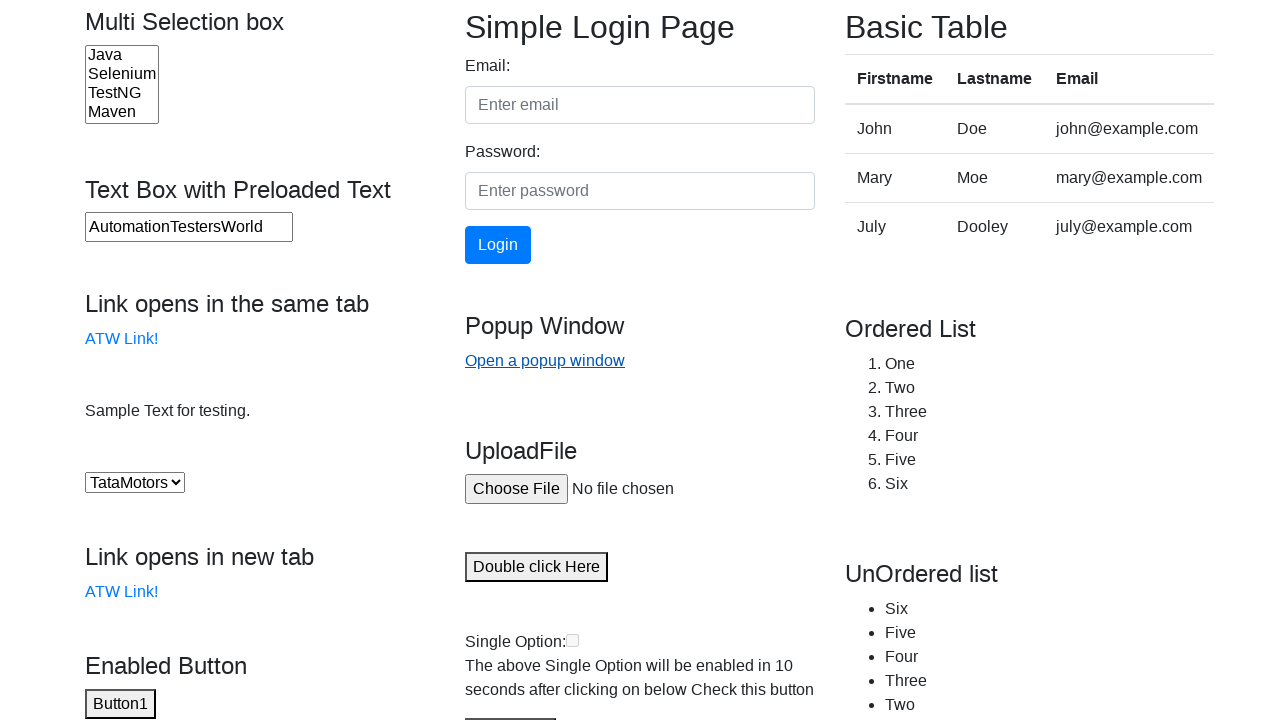